Tests drag and drop functionality on jQuery UI demo page by dragging an element to a target

Starting URL: http://jqueryui.com/droppable

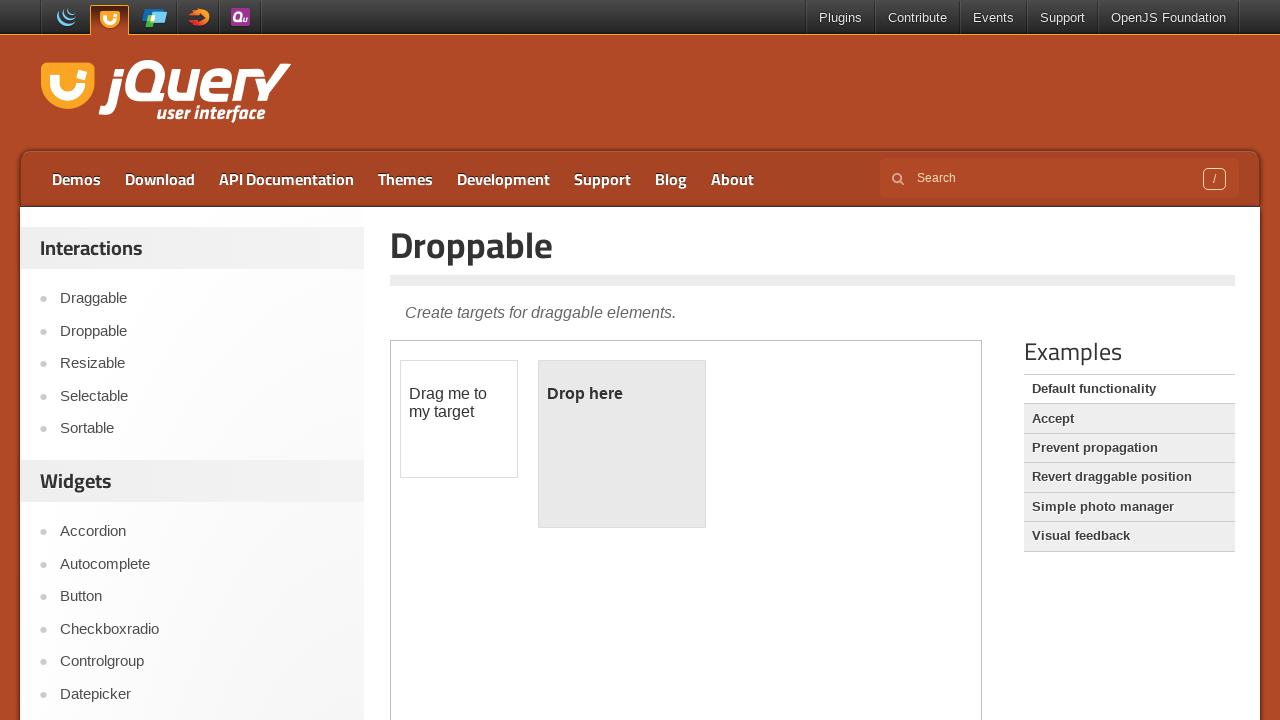

Located the first iframe containing the drag and drop demo
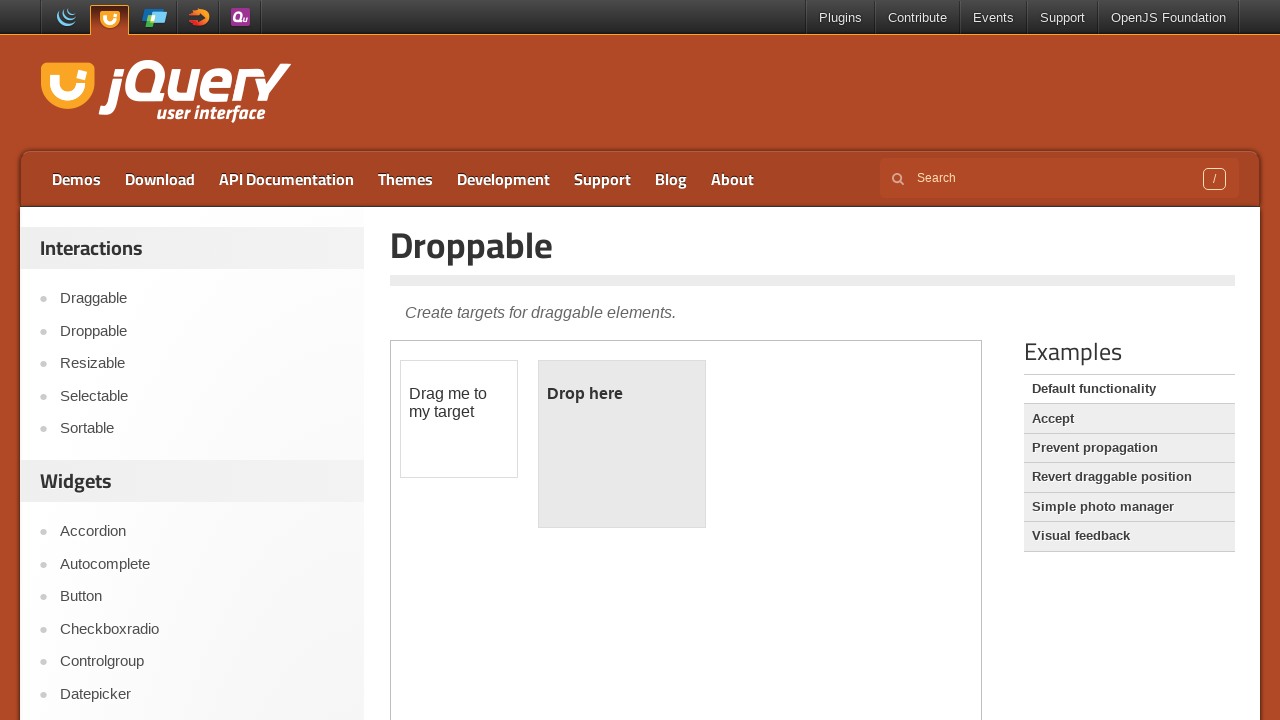

Re-located the first iframe
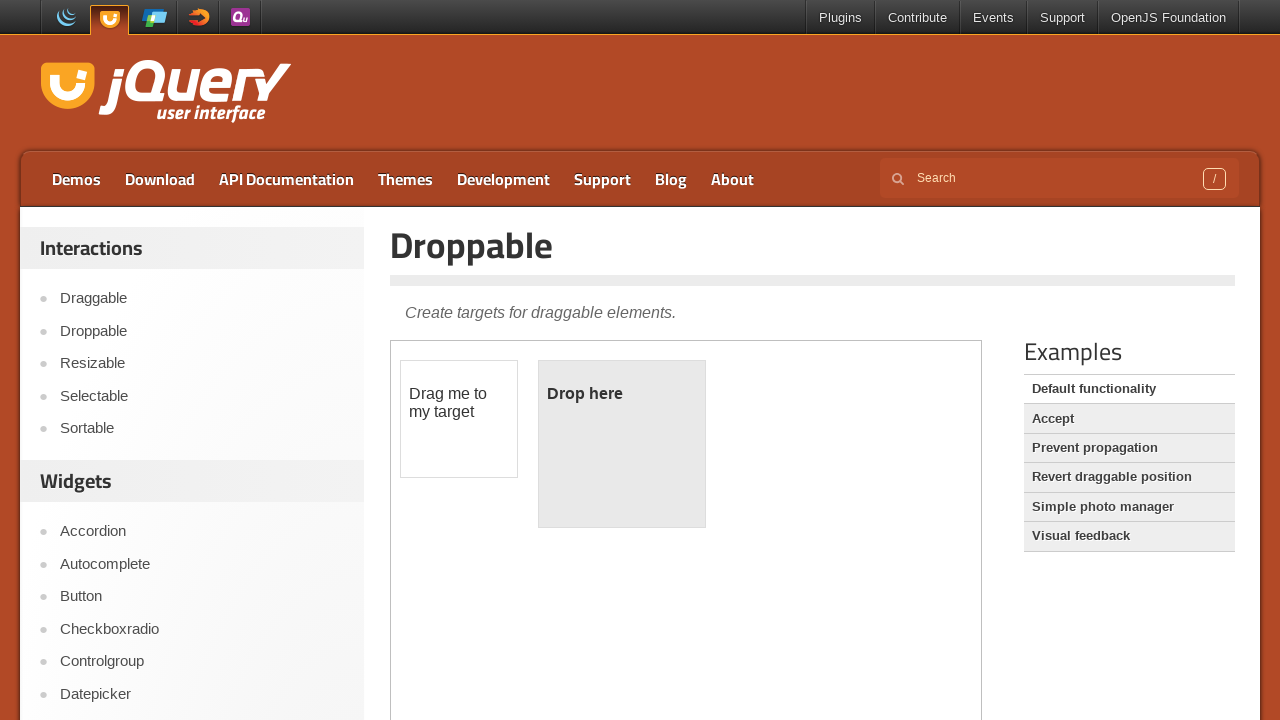

Located the draggable element with id 'draggable'
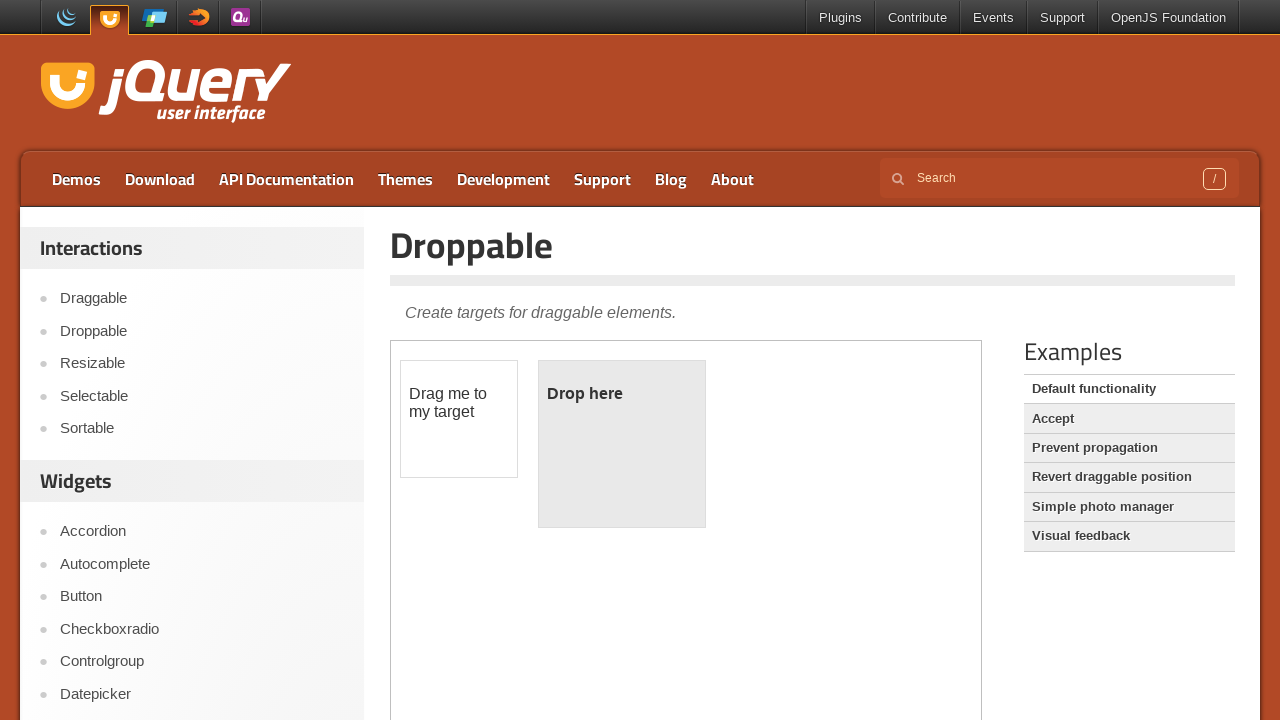

Located the droppable target element with id 'droppable'
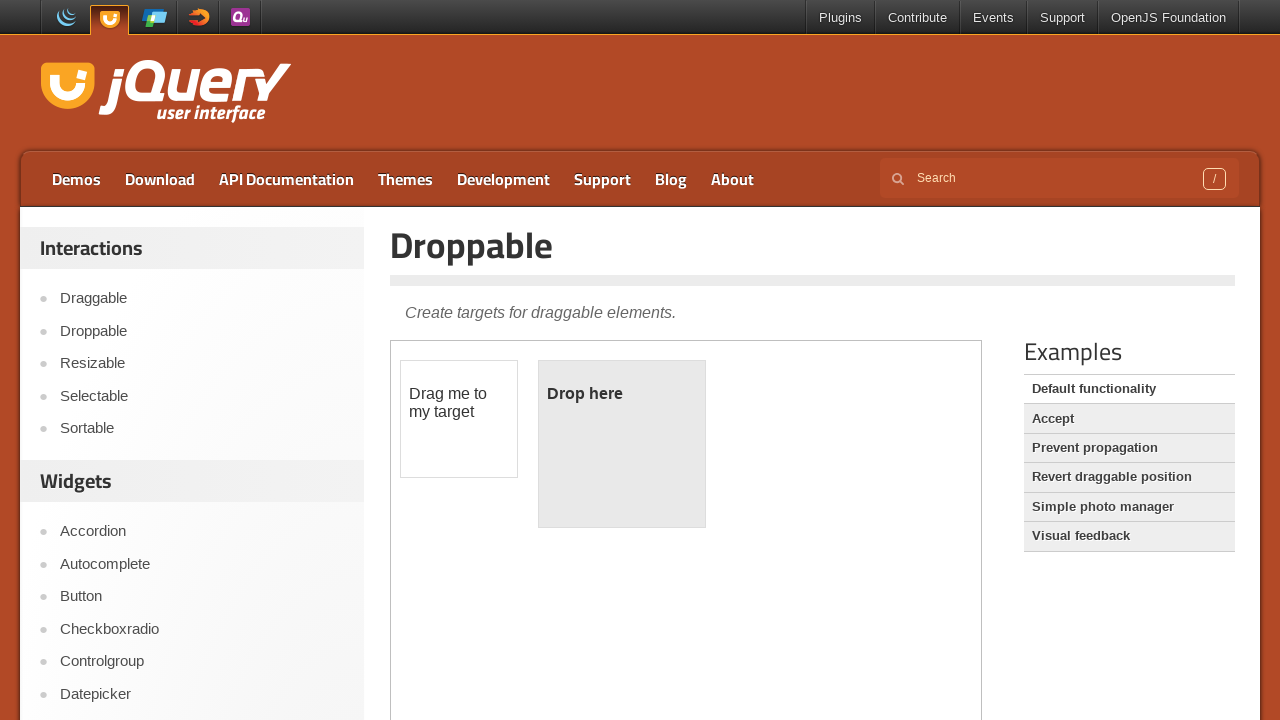

Dragged source element by offset (100, 100) at (501, 461)
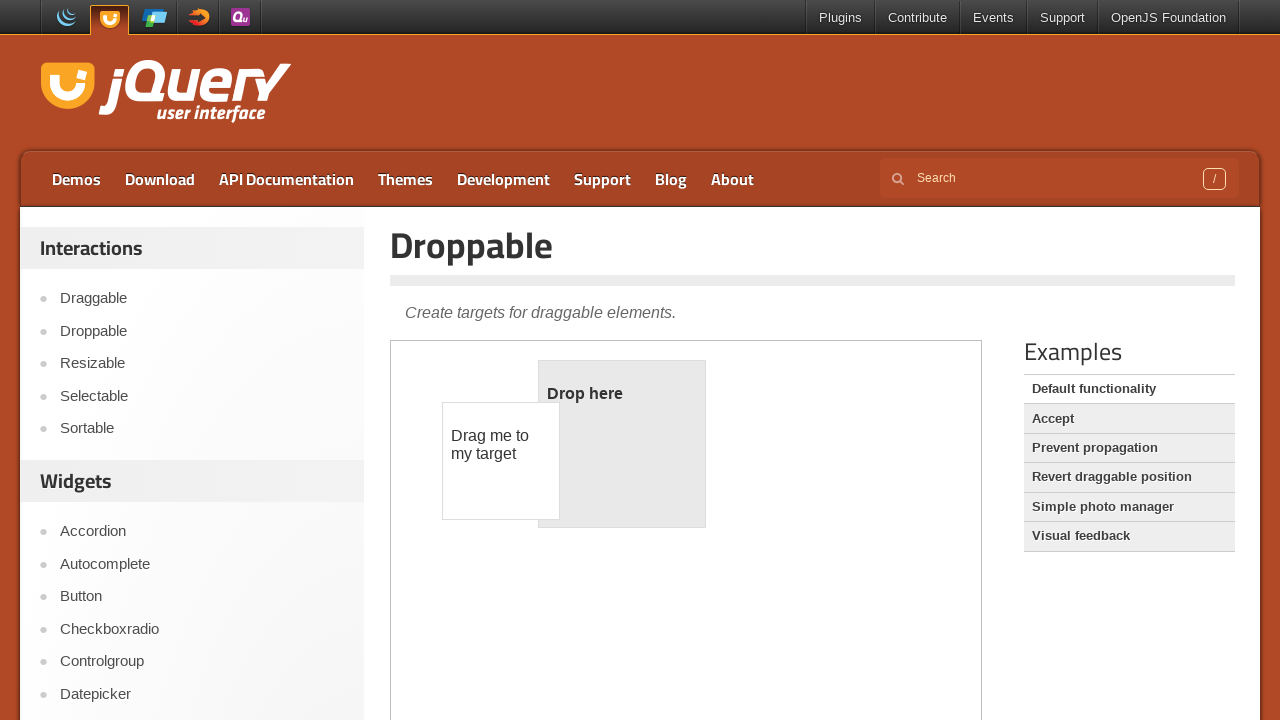

Waited 1000ms for animation to complete
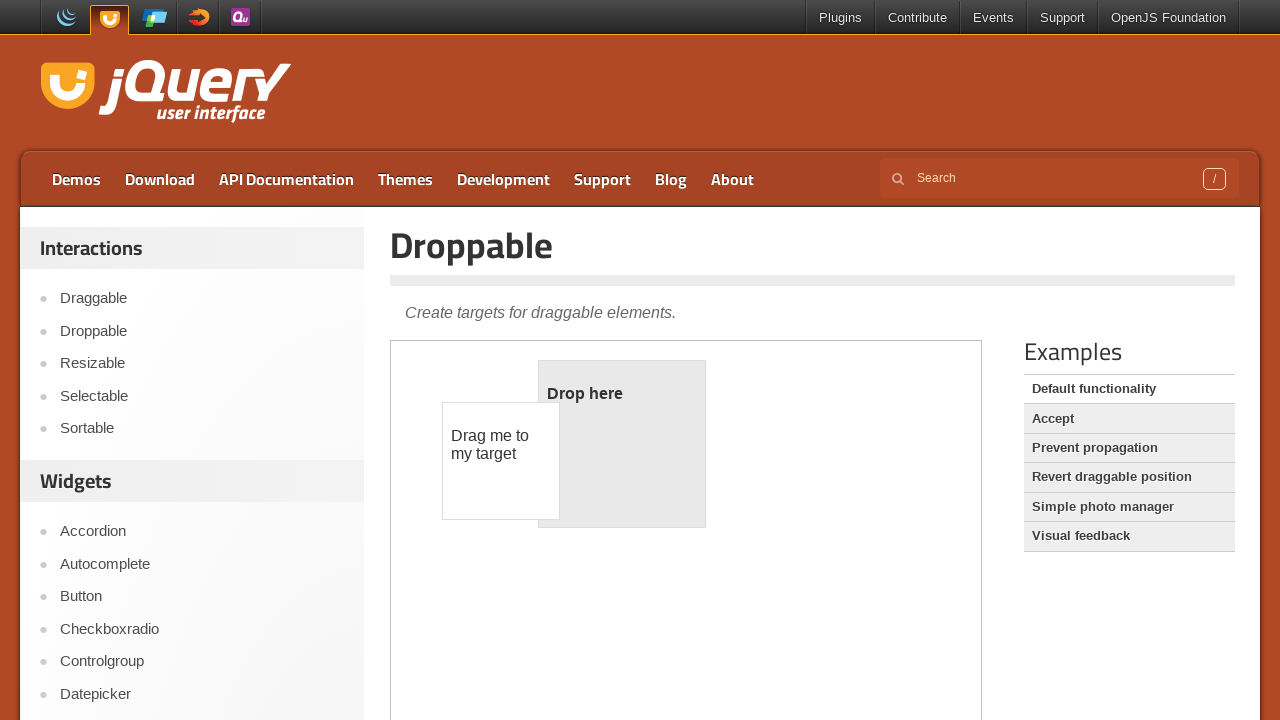

Dragged draggable element to droppable target element at (622, 444)
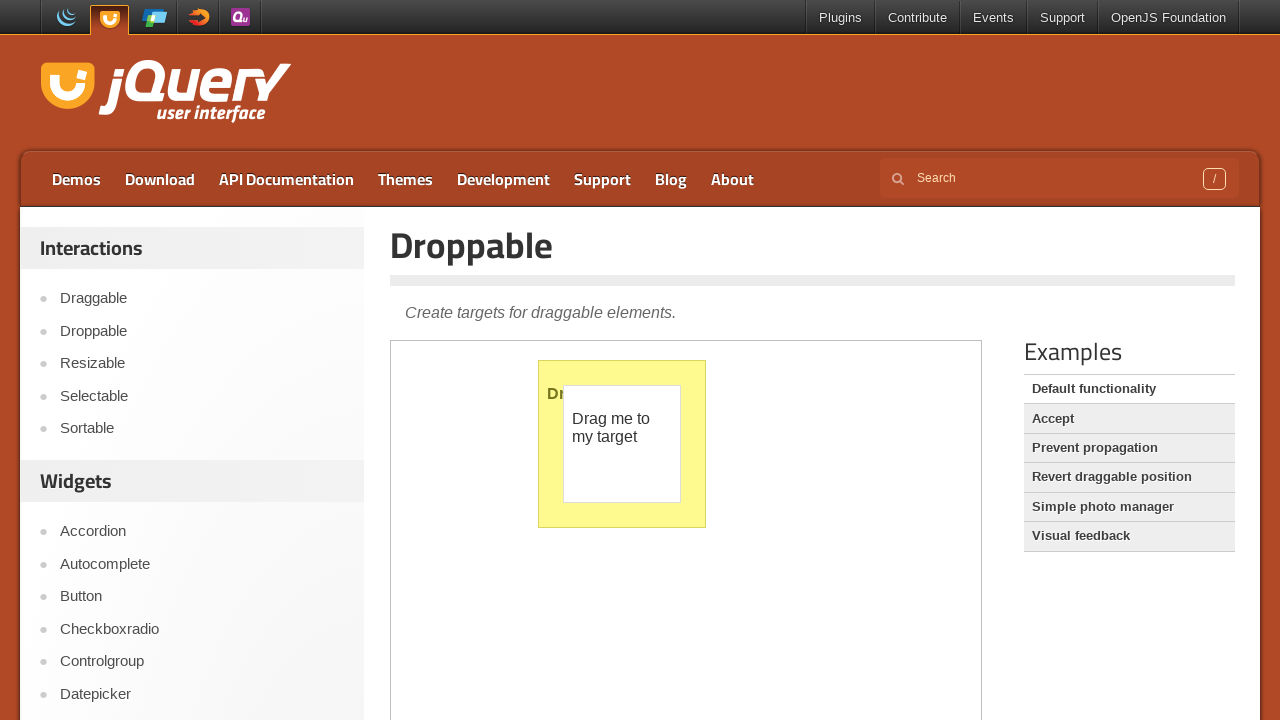

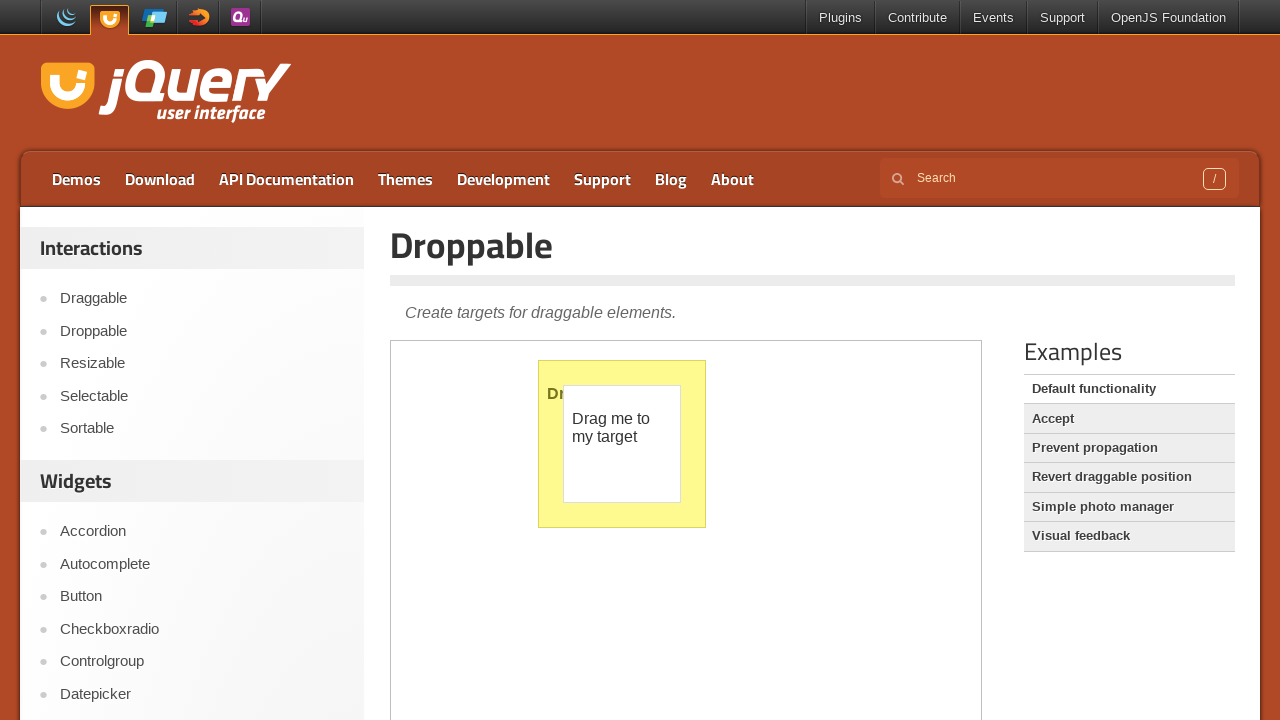